Navigates to a YouTube playlist page and verifies that video titles are displayed by waiting for the video title elements to load.

Starting URL: https://www.youtube.com/playlist?list=PLmUgeKw7vSS4bnLJbdKNKIbx1PpAMaEa6

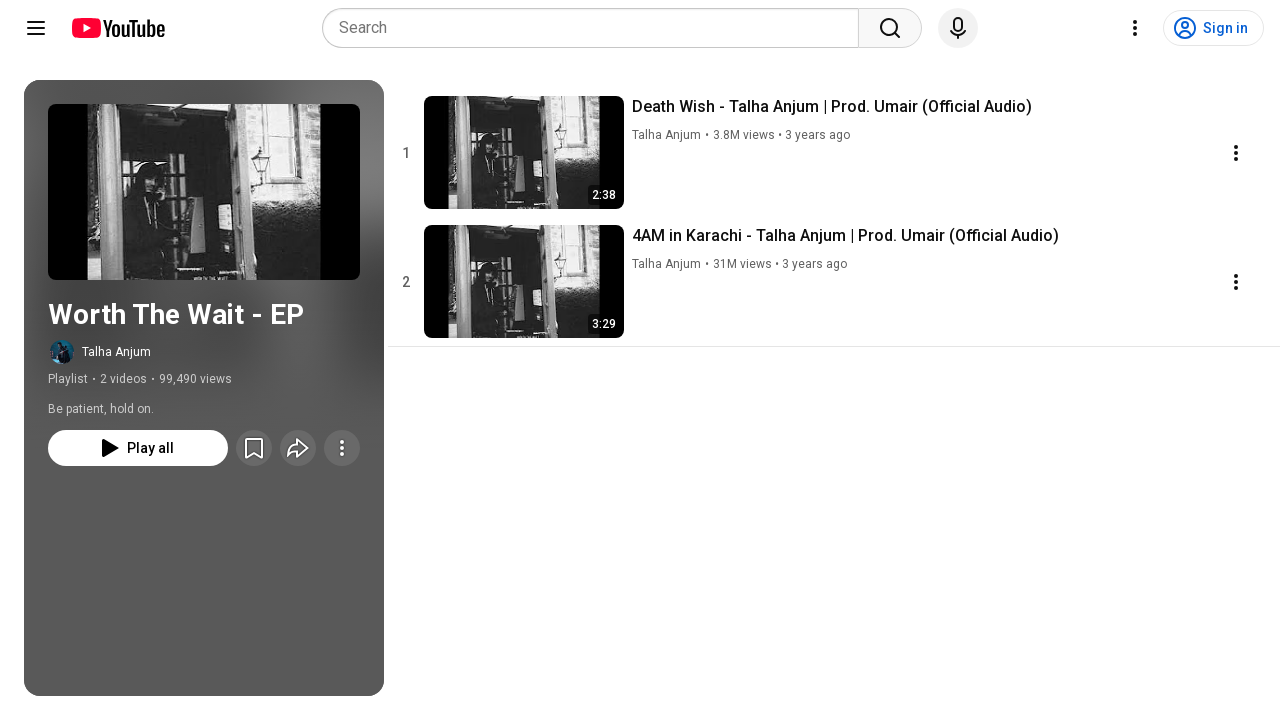

Navigated to YouTube playlist page
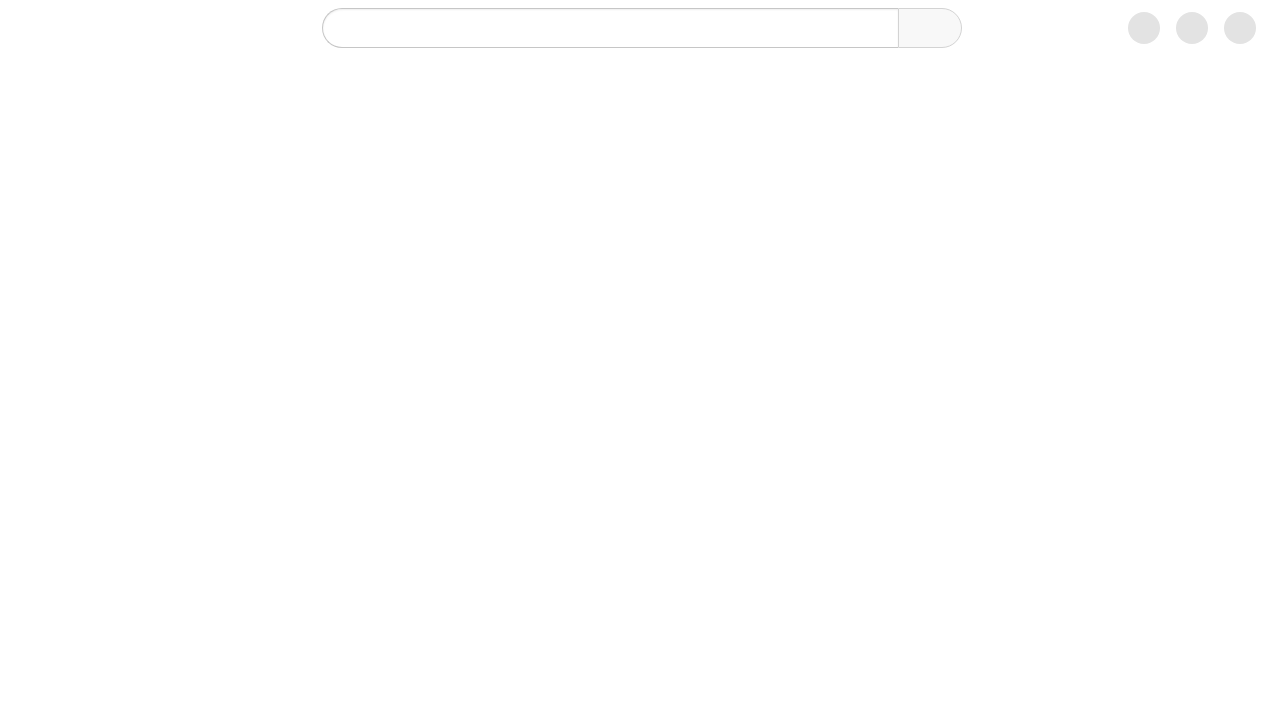

Video title elements loaded on the playlist page
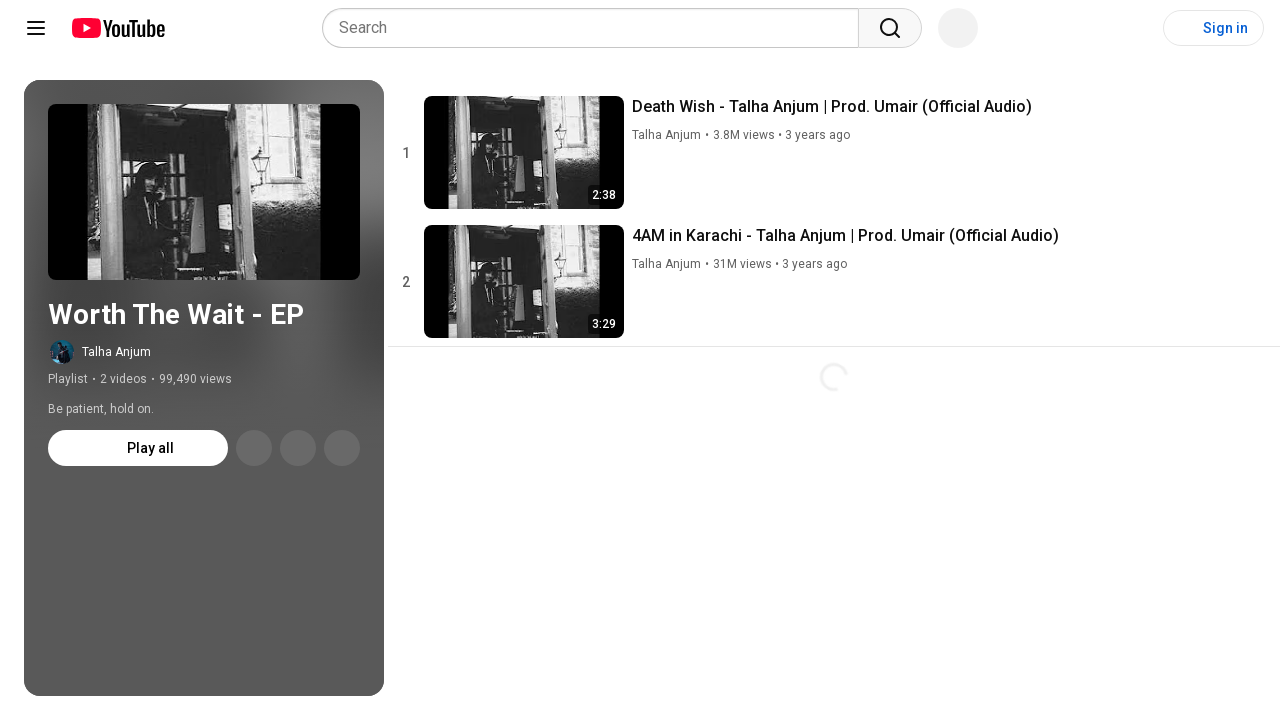

Located video title elements
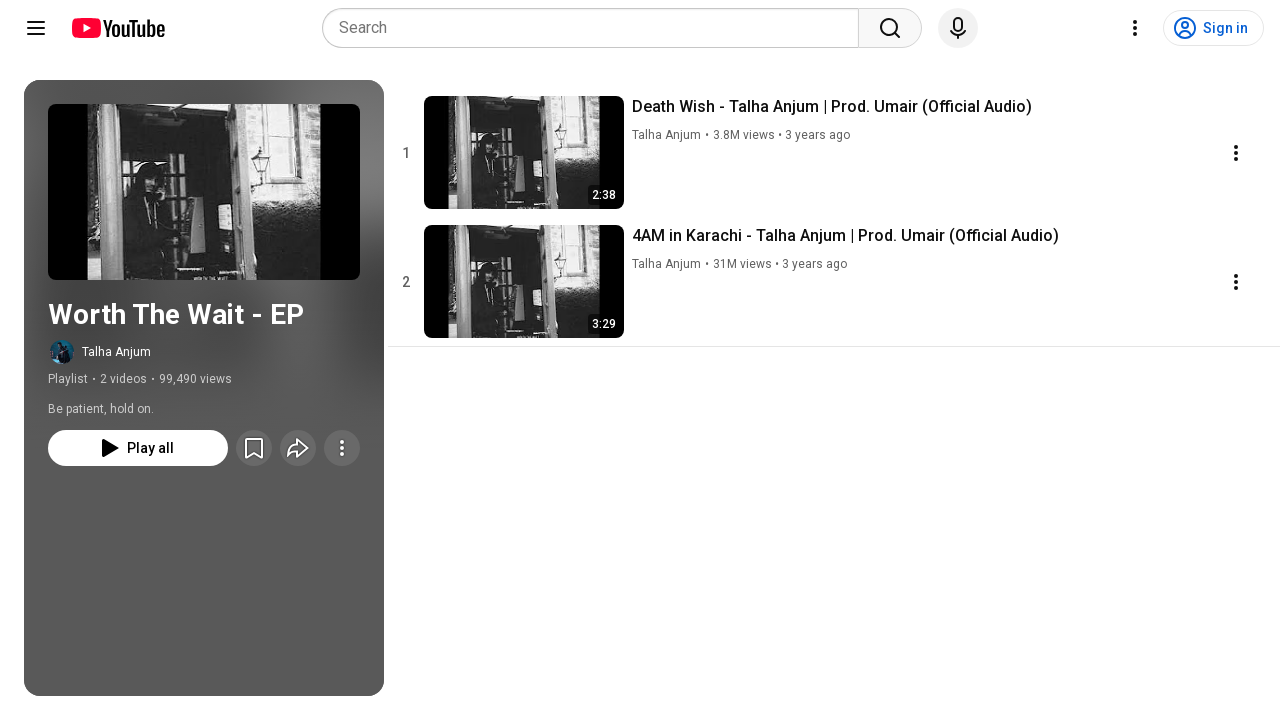

First video title is visible
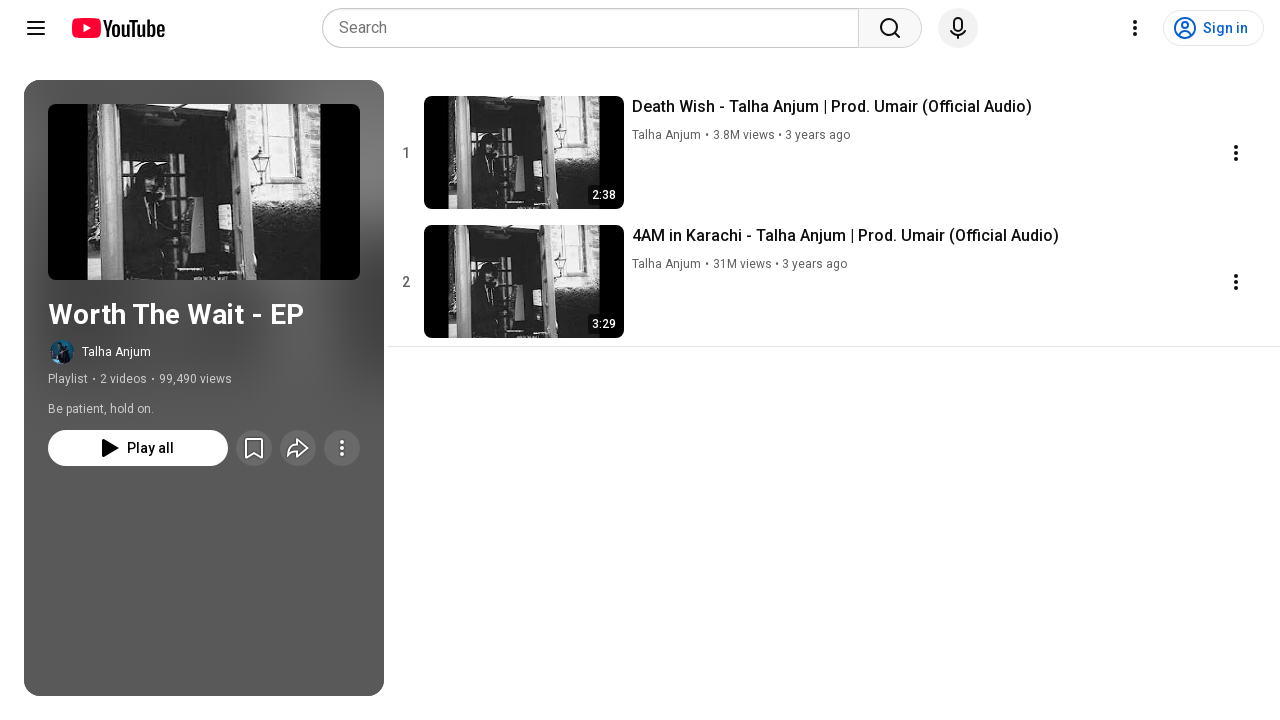

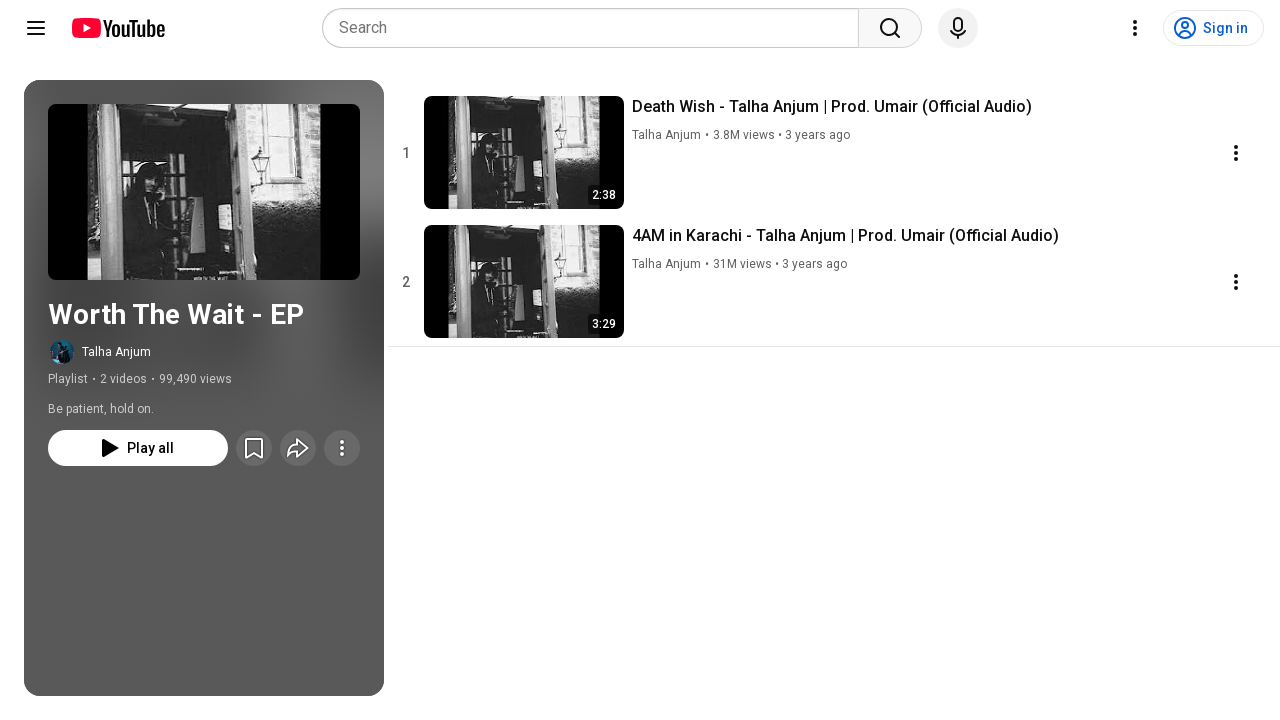